Tests a form submission by filling in name, email, current address, and permanent address fields, then submitting the form

Starting URL: https://demoqa.com/text-box

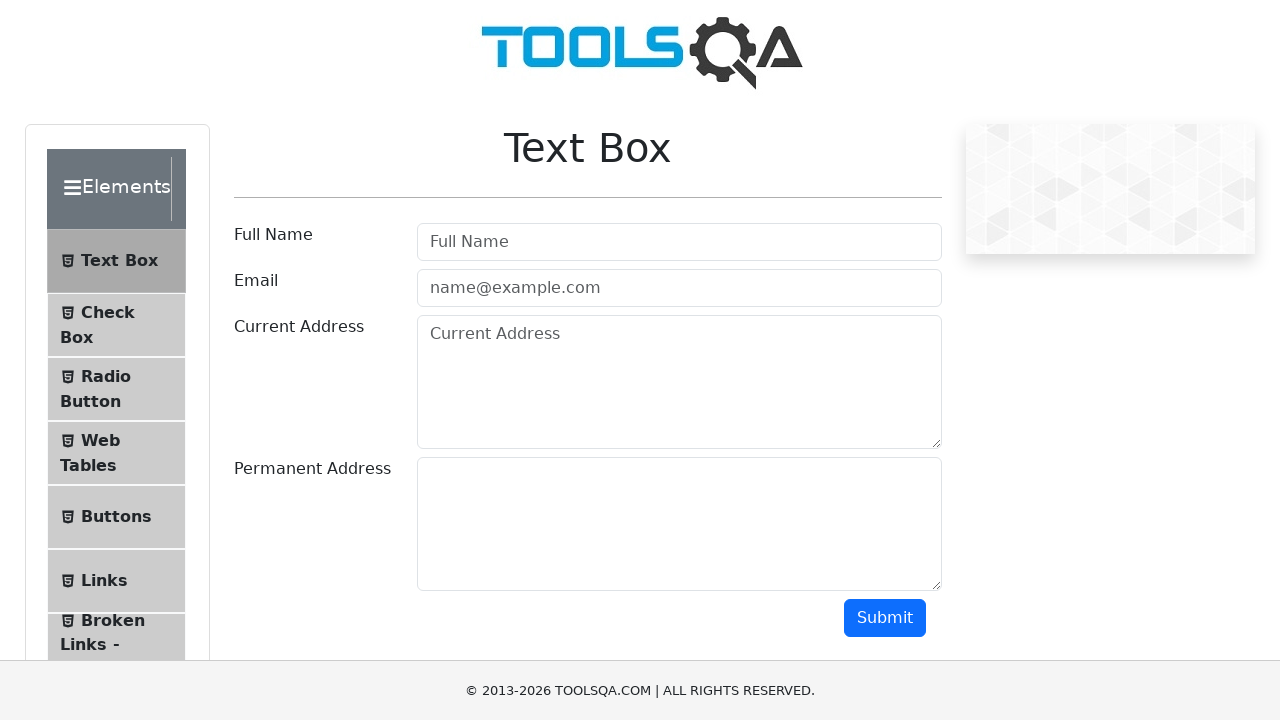

Filled name field with 'Murali D' on input#userName
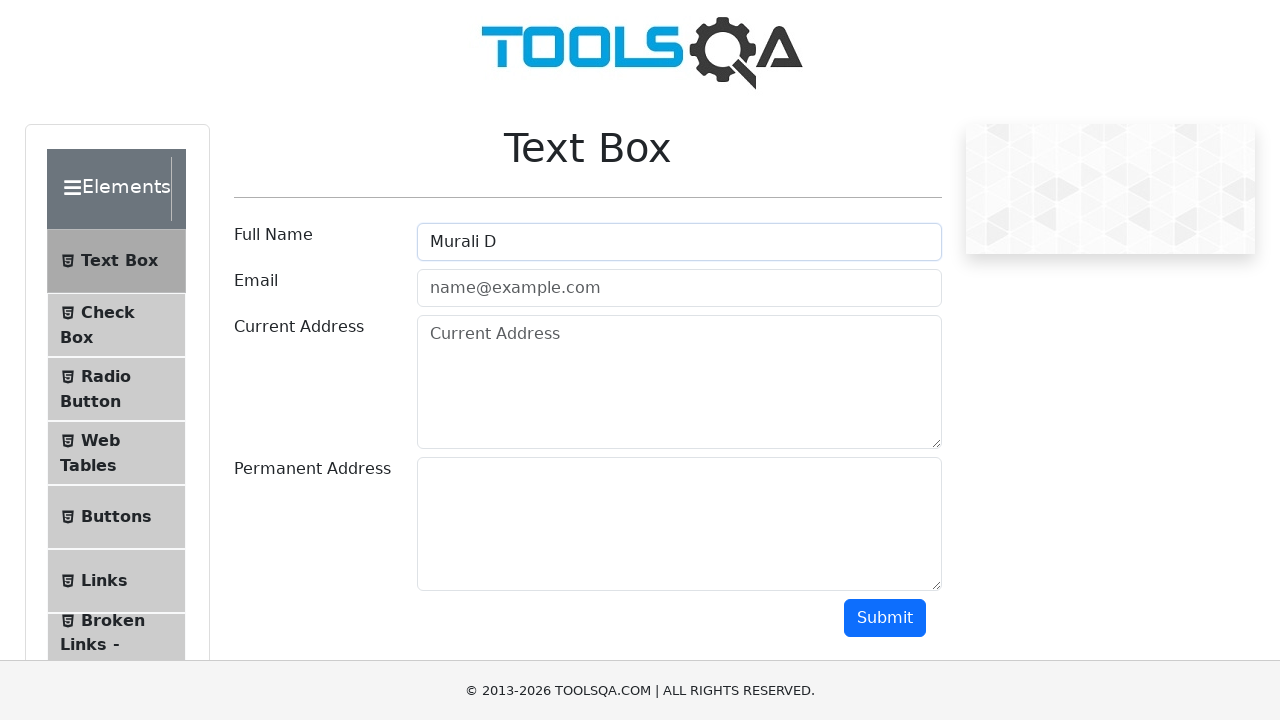

Filled email field with 'murali.d@bt.com' on input#userEmail
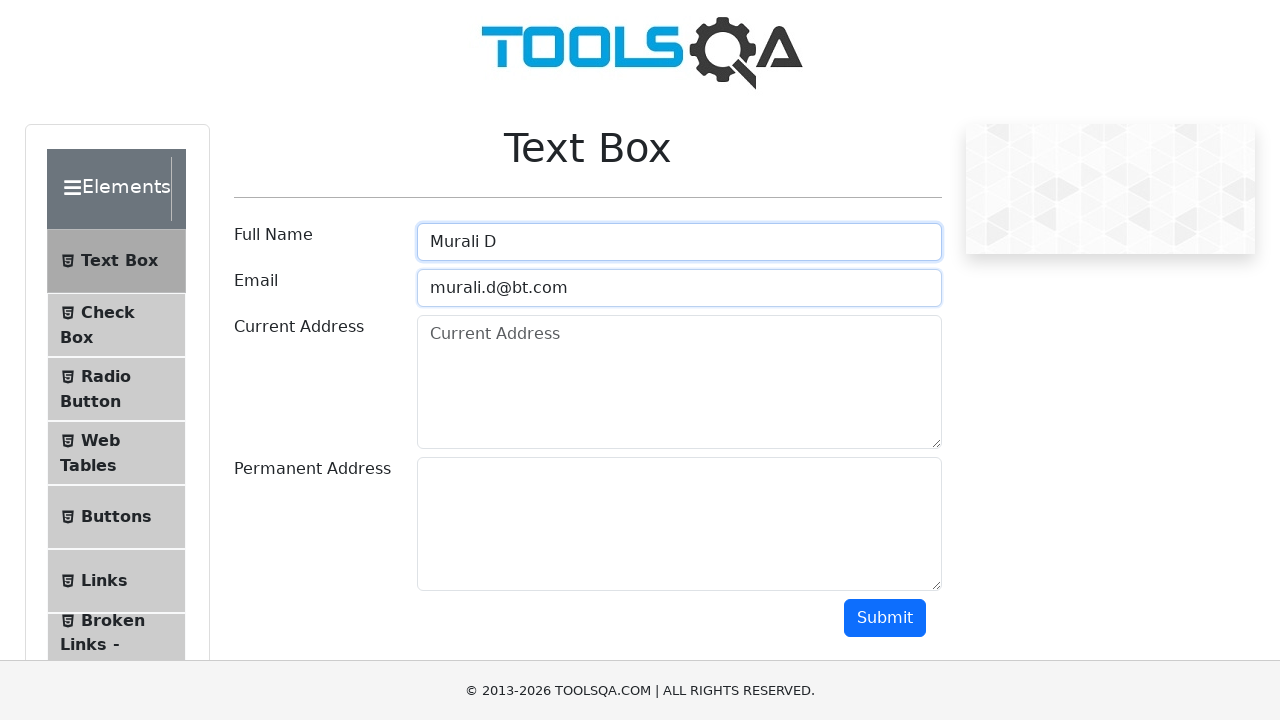

Filled current address field with 'B3 1DB' on textarea[placeholder='Current Address']
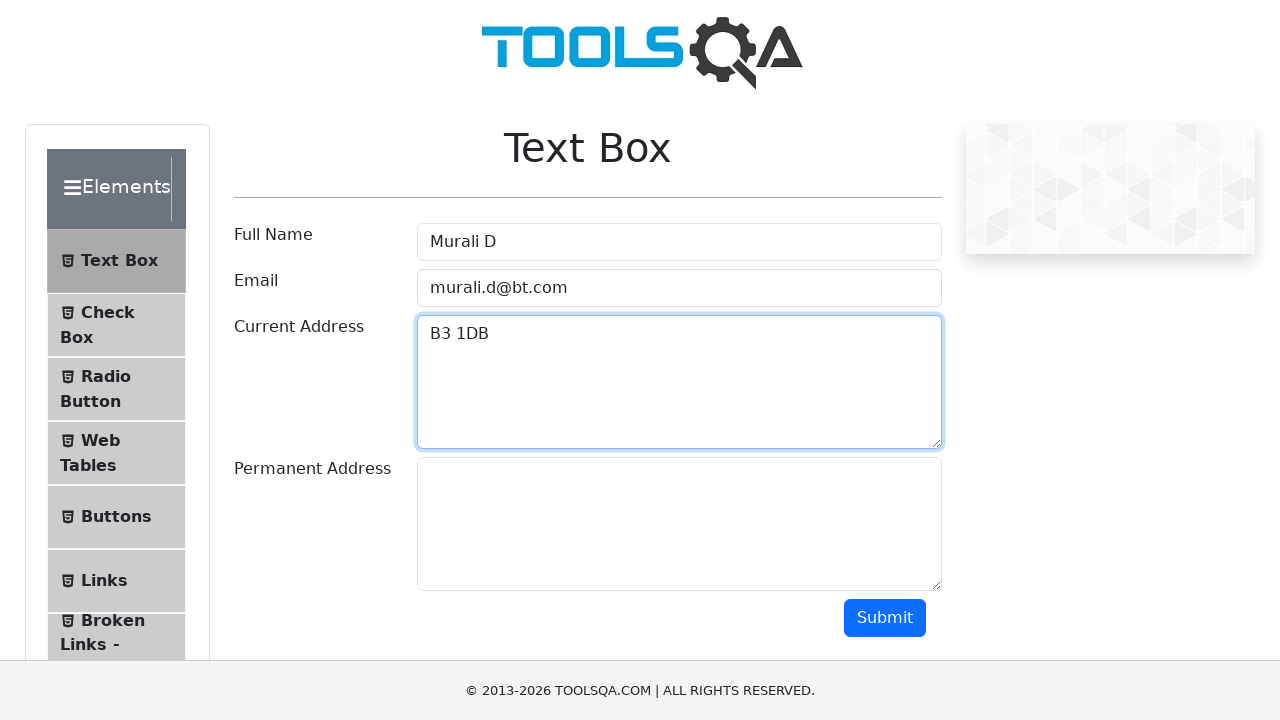

Filled permanent address field with 'Bangalore' on textarea#permanentAddress
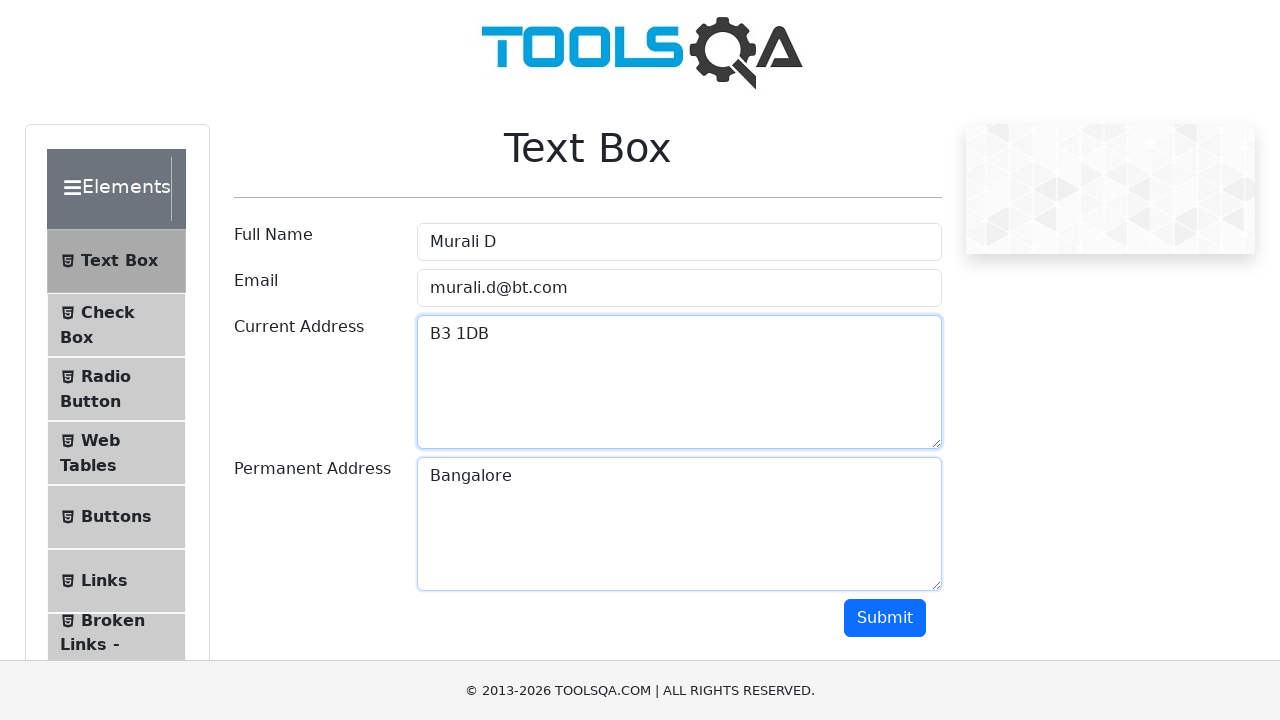

Clicked Submit button to submit the form at (885, 618) on button:has-text('Submit')
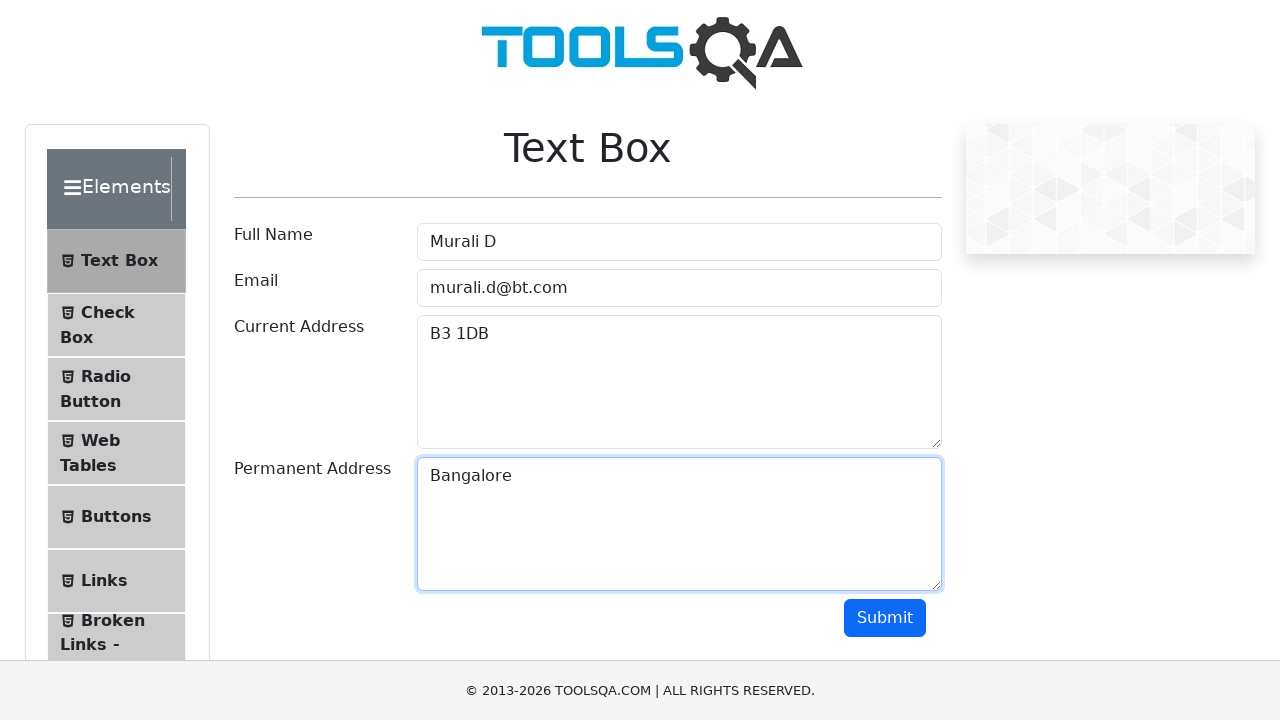

Waited 1 second for form submission to complete
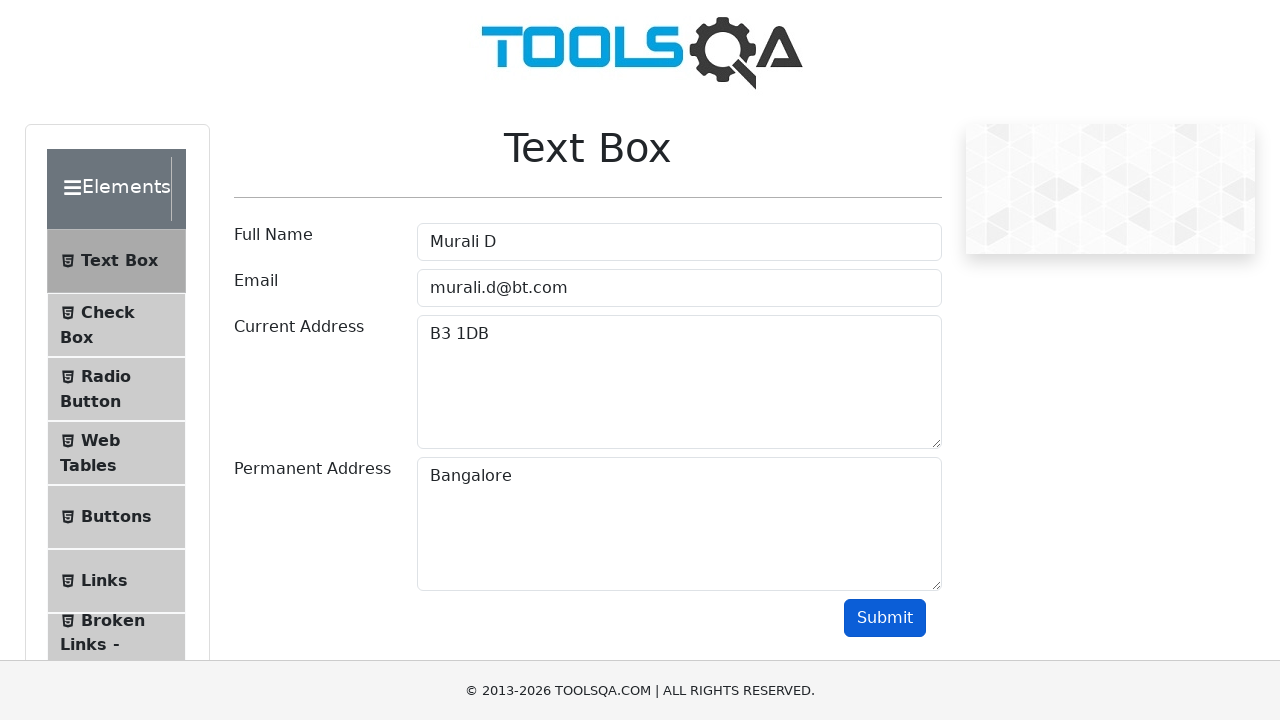

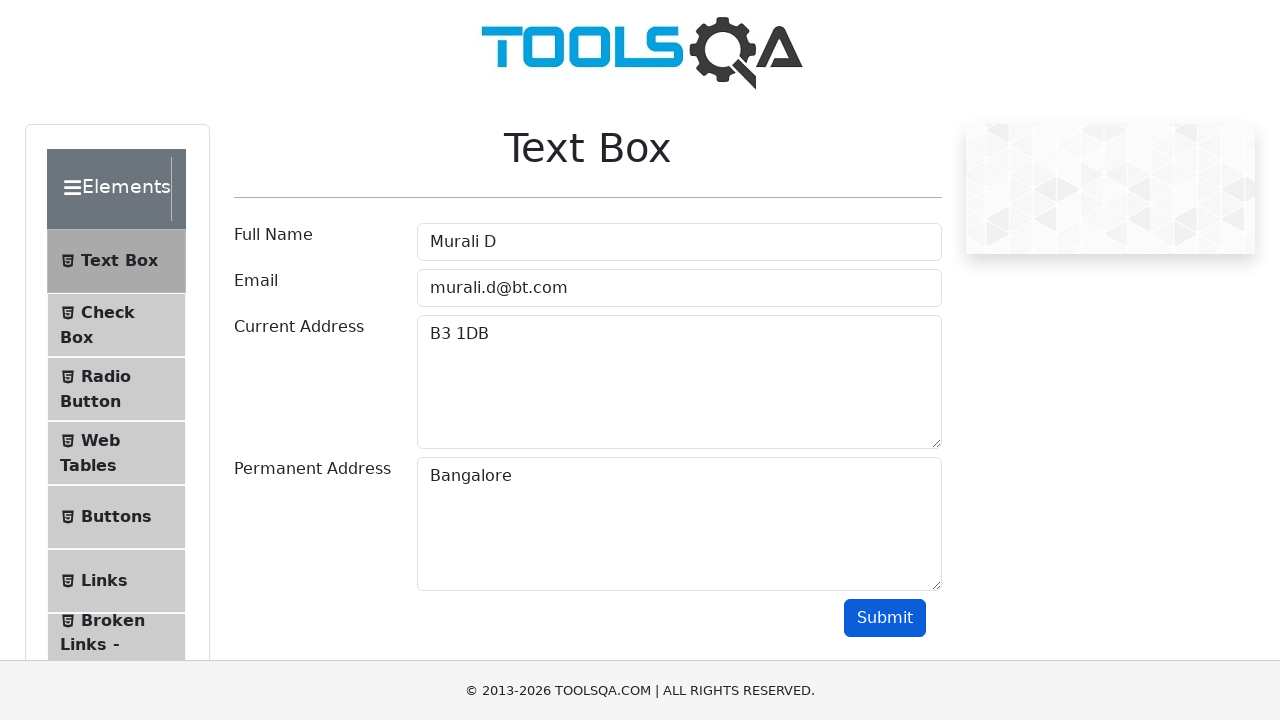